Navigates to the products page by clicking on the products link

Starting URL: https://automationexercise.com/

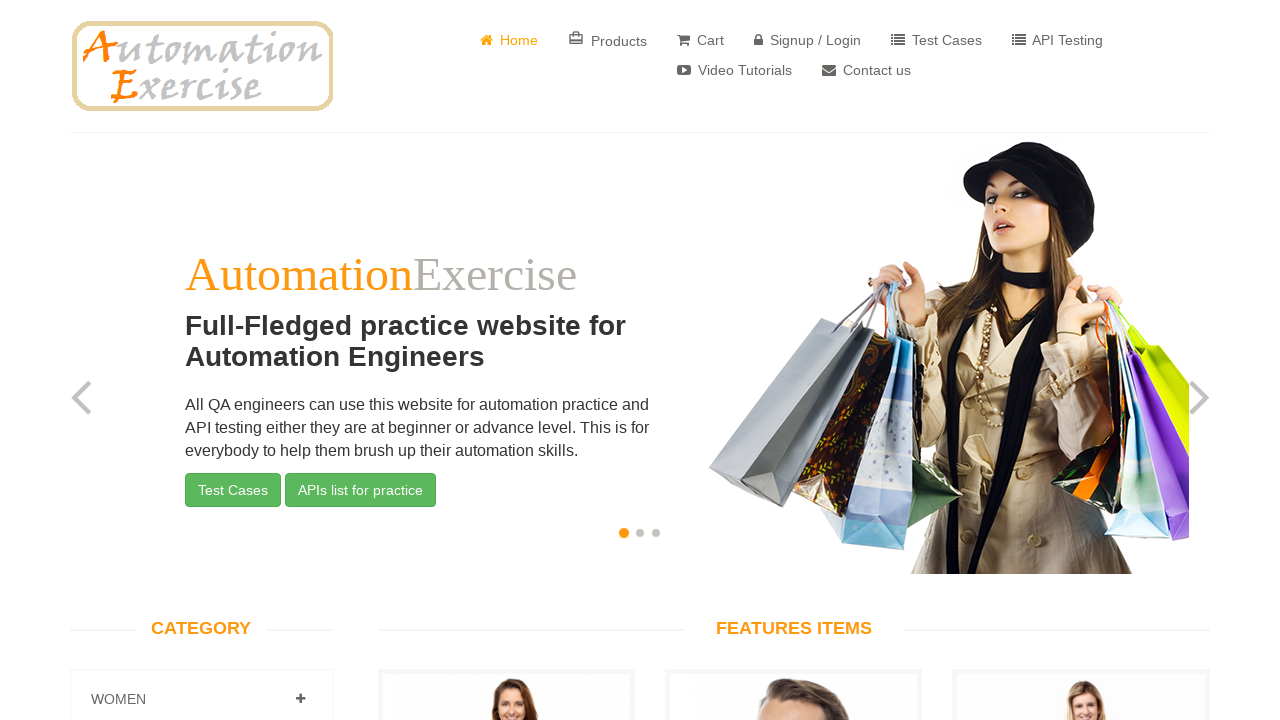

Clicked on Products link to navigate to products page at (608, 40) on text=Products
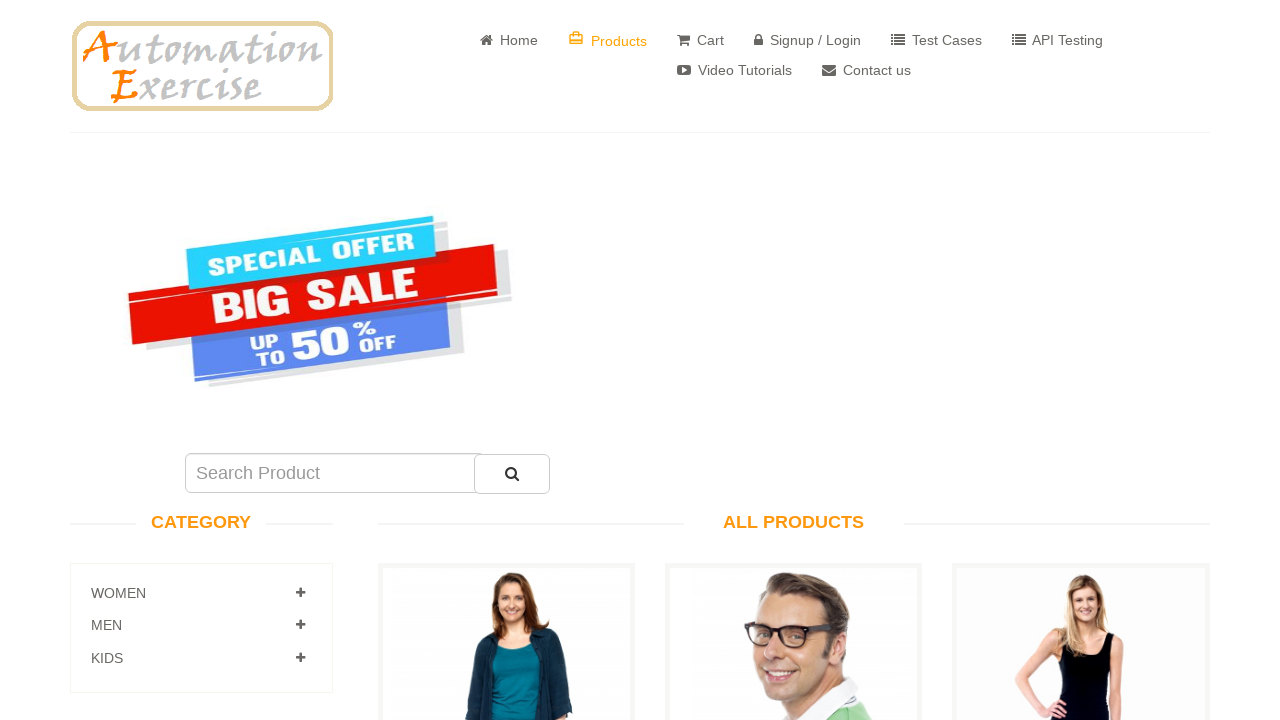

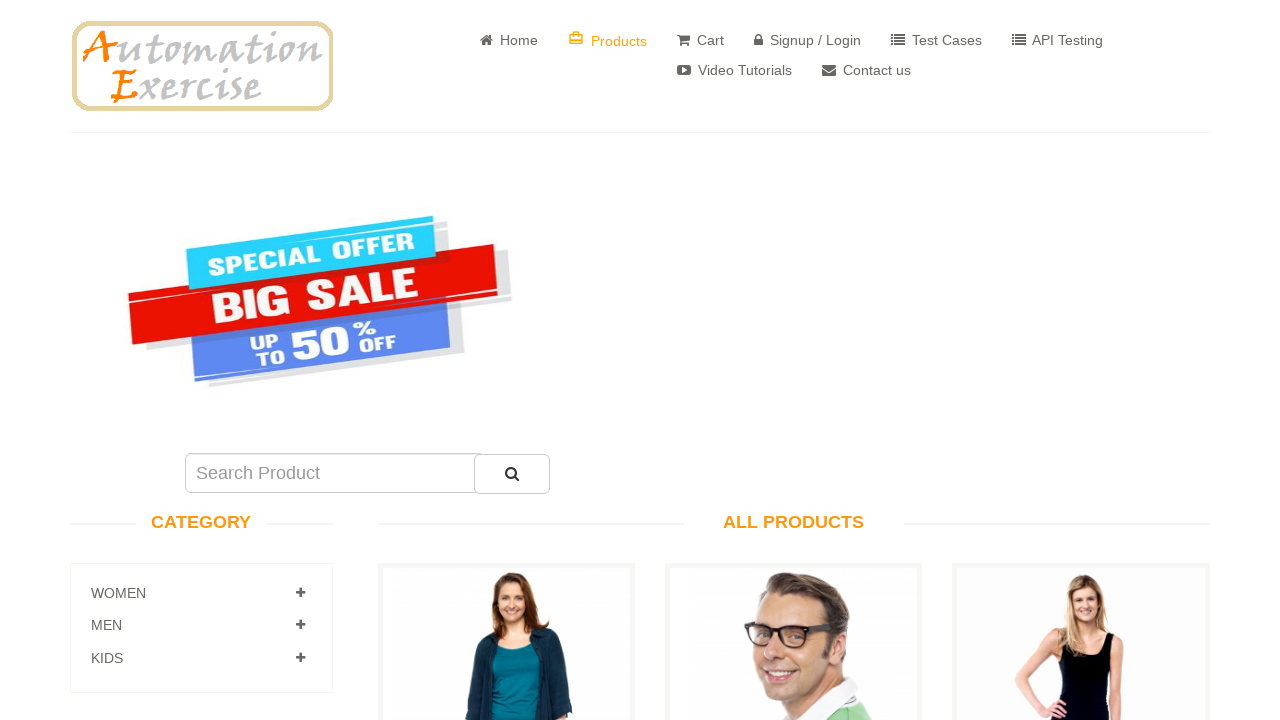